Tests different click actions including double-click and right-click on buttons

Starting URL: https://demoqa.com/buttons

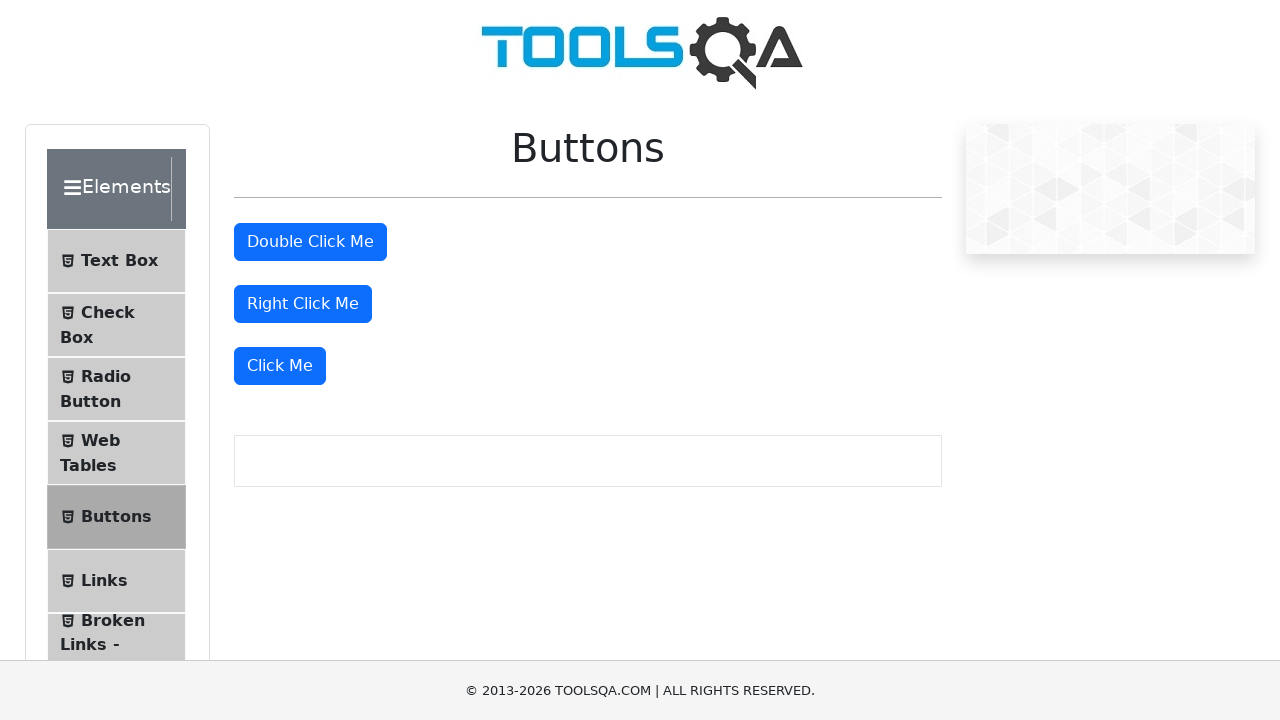

Navigated to https://demoqa.com/buttons
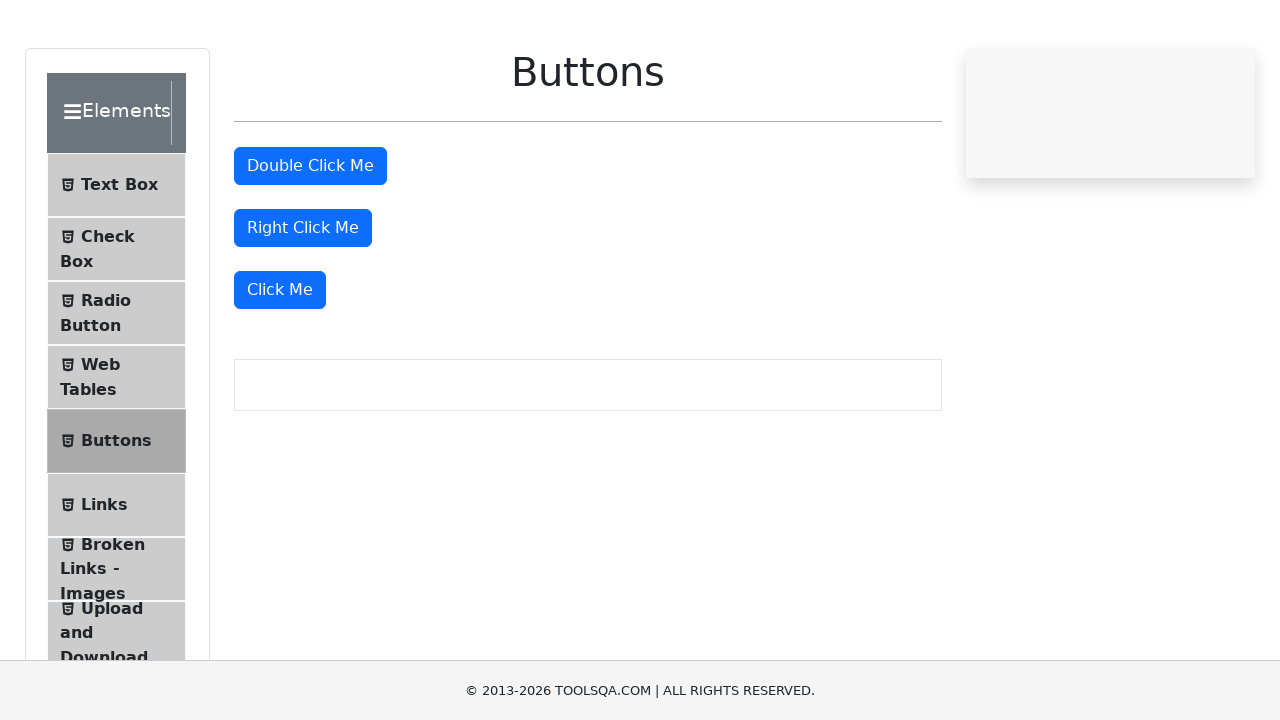

Double-clicked on the second button at (310, 242) on [type=button] >> nth=1
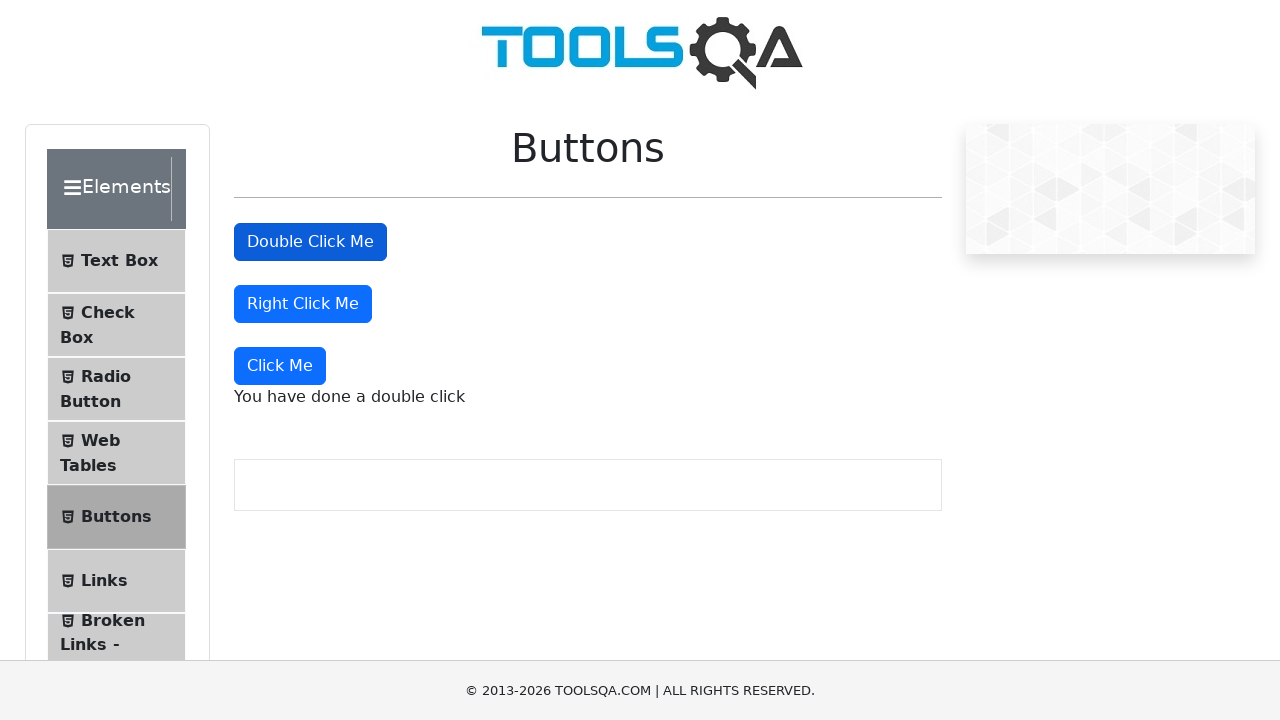

Right-clicked on the third button at (303, 304) on [type=button] >> nth=2
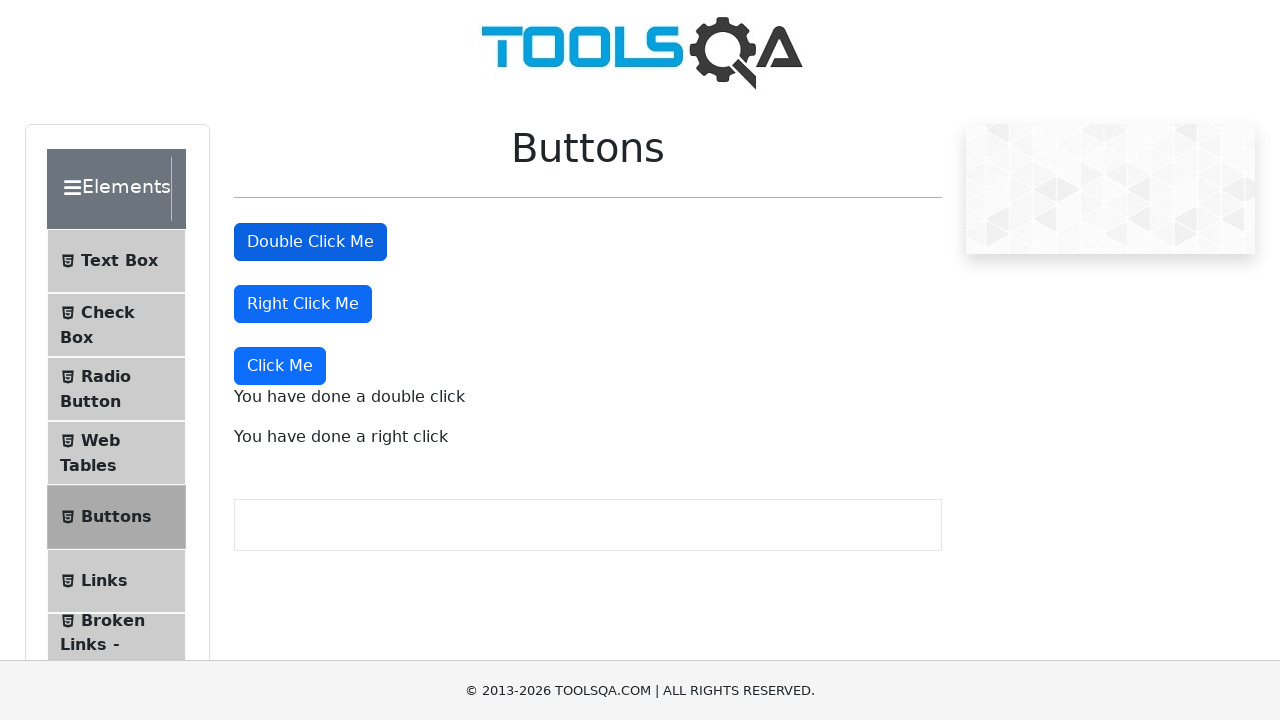

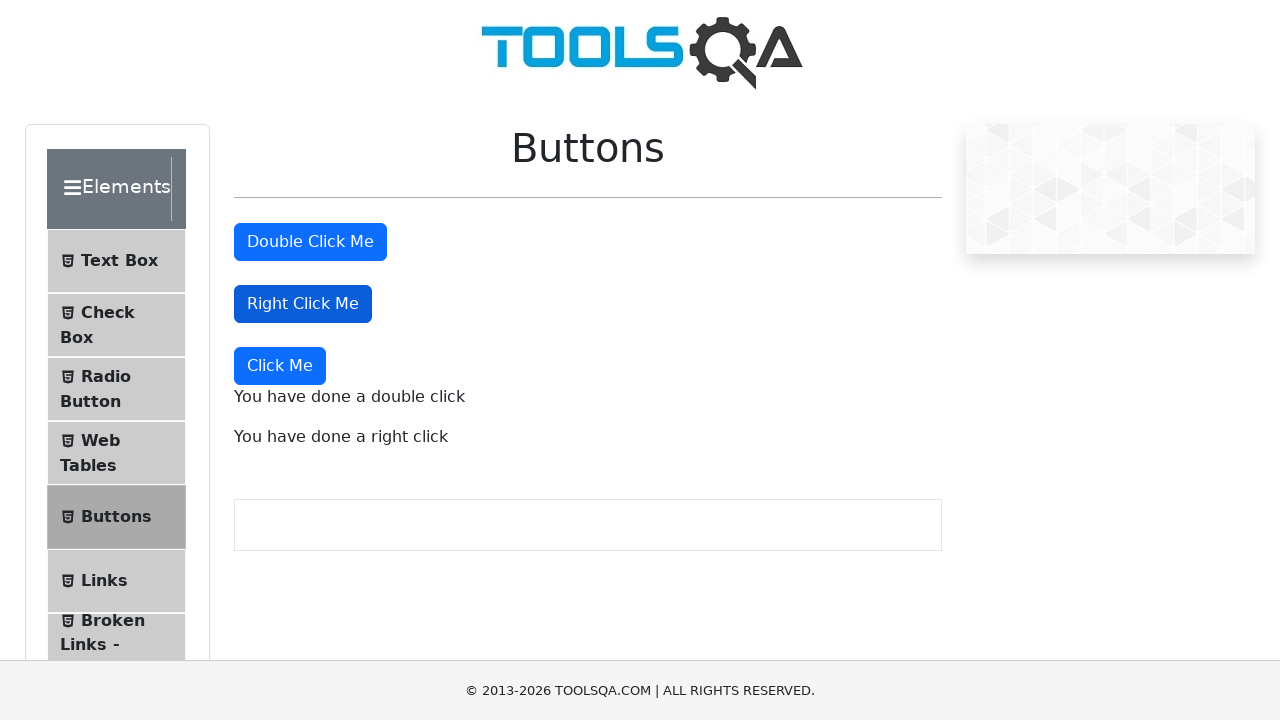